Performs a mouse hover action on the makeup menu item and takes a screenshot for verification

Starting URL: https://www.nykaa.com/

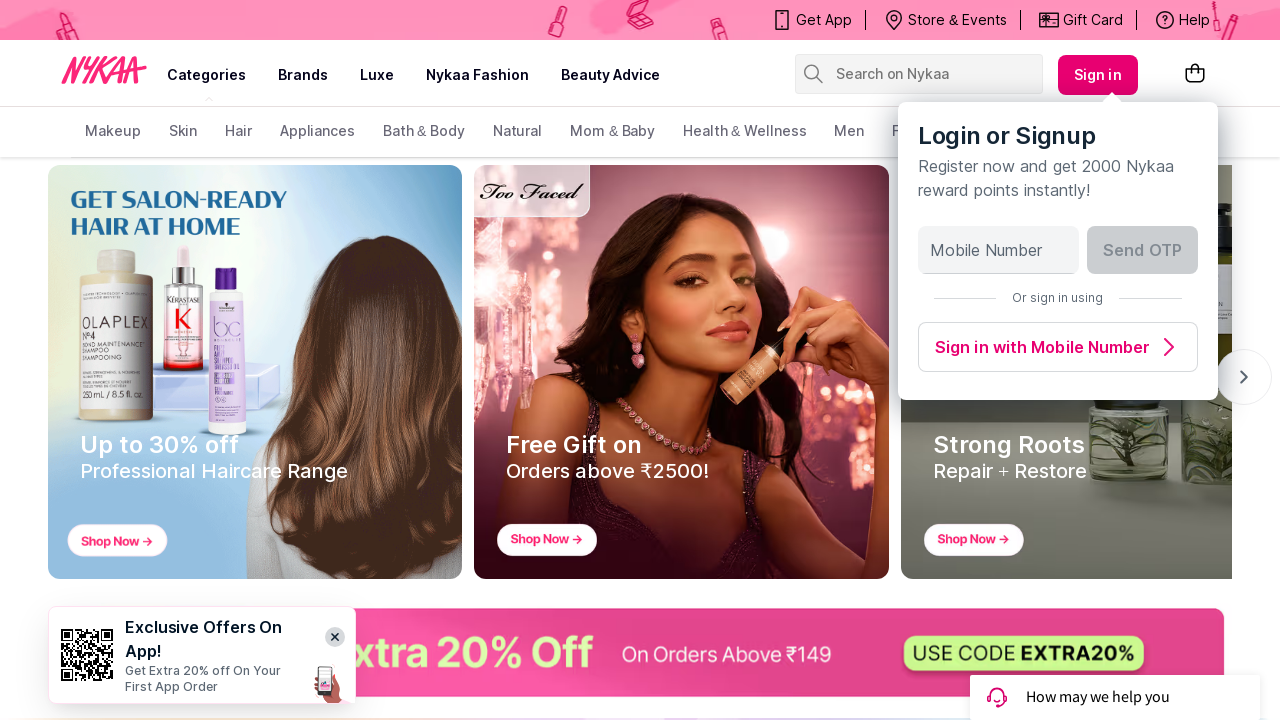

Located makeup menu element using XPath
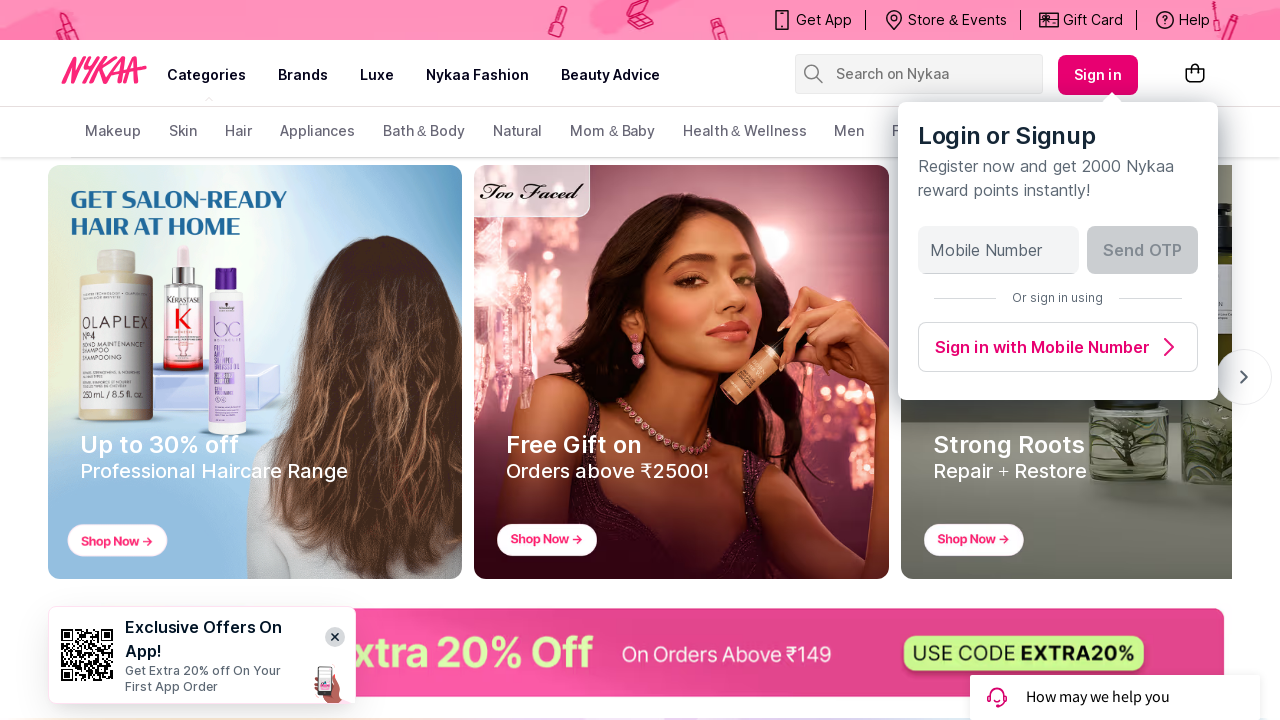

Performed mouse hover action on makeup menu item at (113, 132) on xpath=(//a[text()='makeup'])[2]
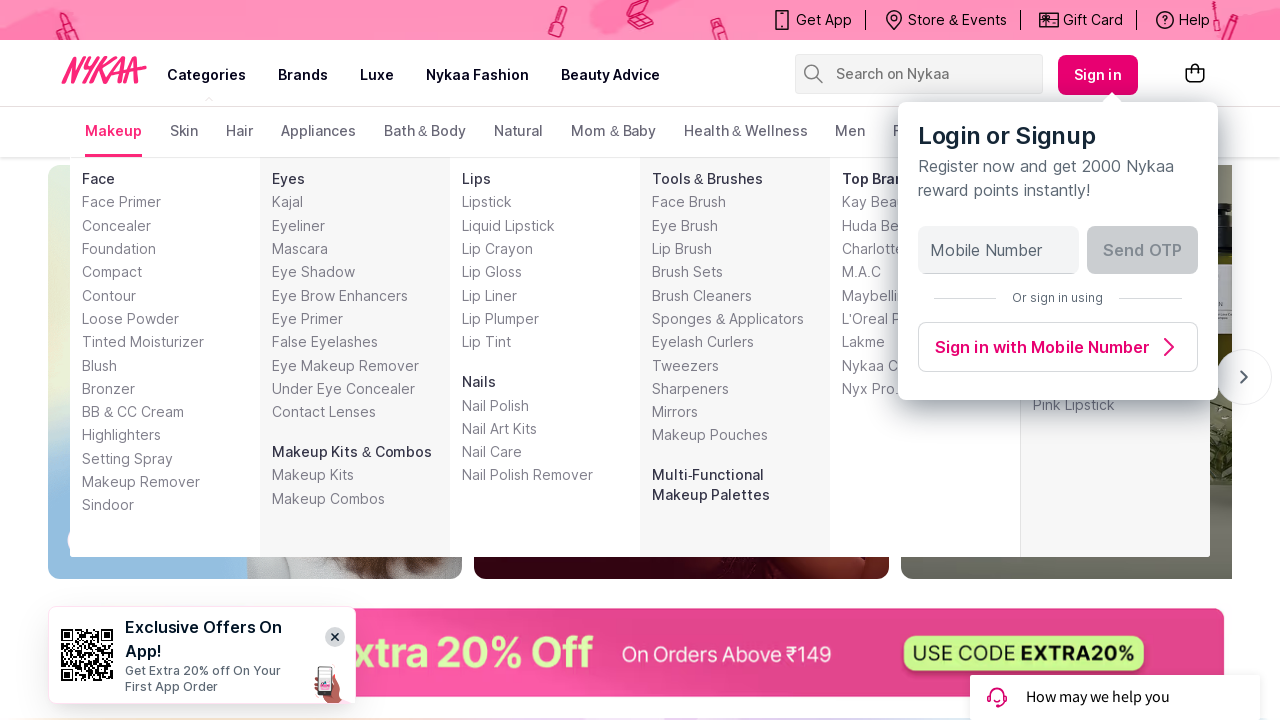

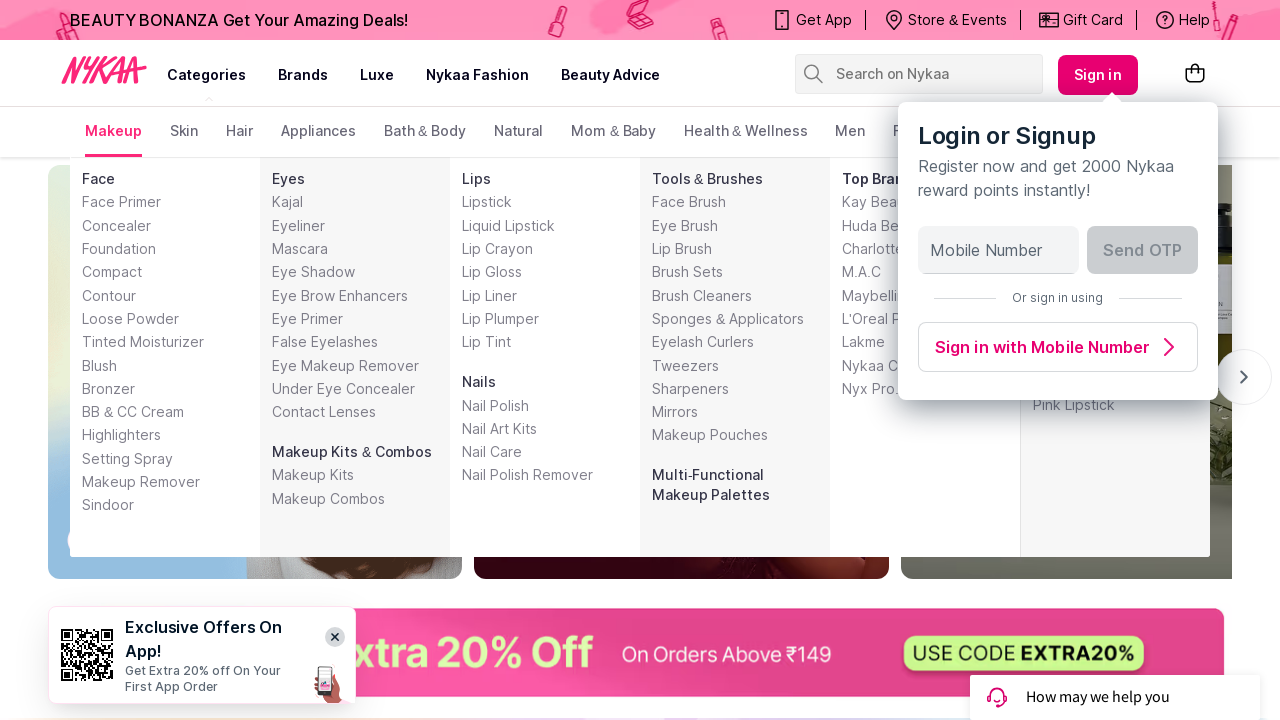